Tests generating a male rap name by filling the form and clicking the male suggestion button

Starting URL: https://www.myrapname.com

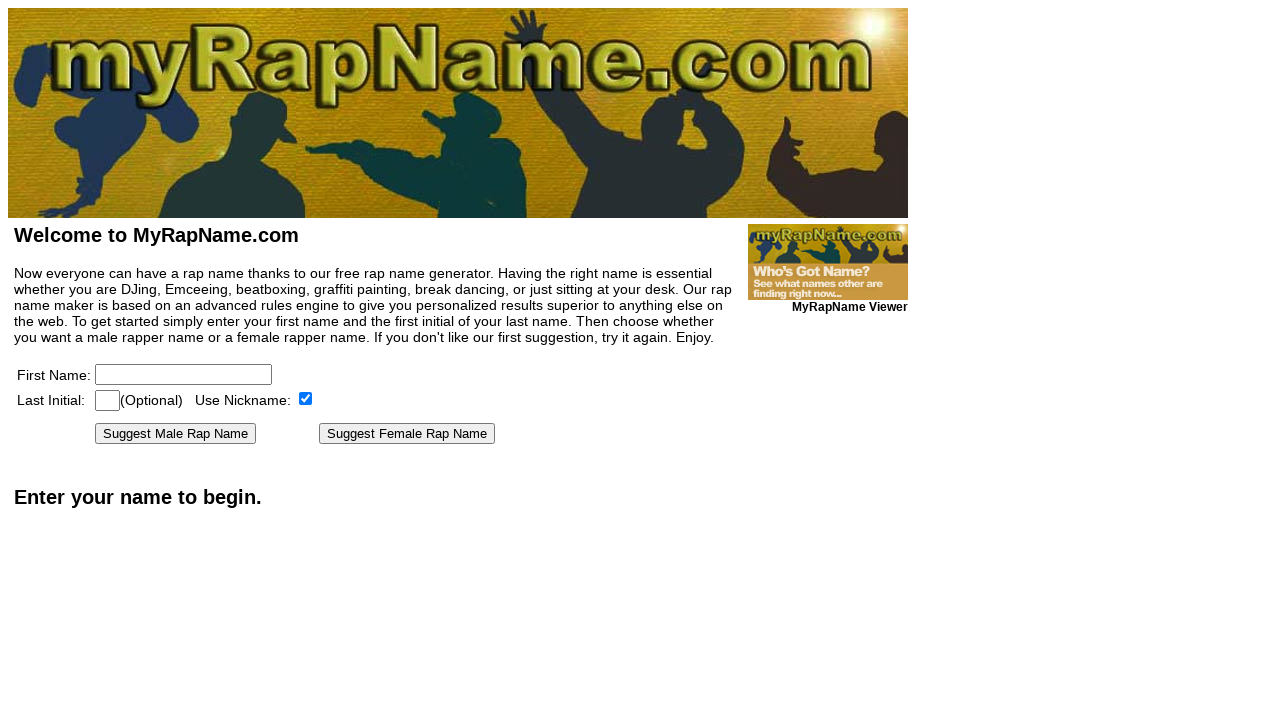

Filled first name input with 'Felix' on [name=firstname]
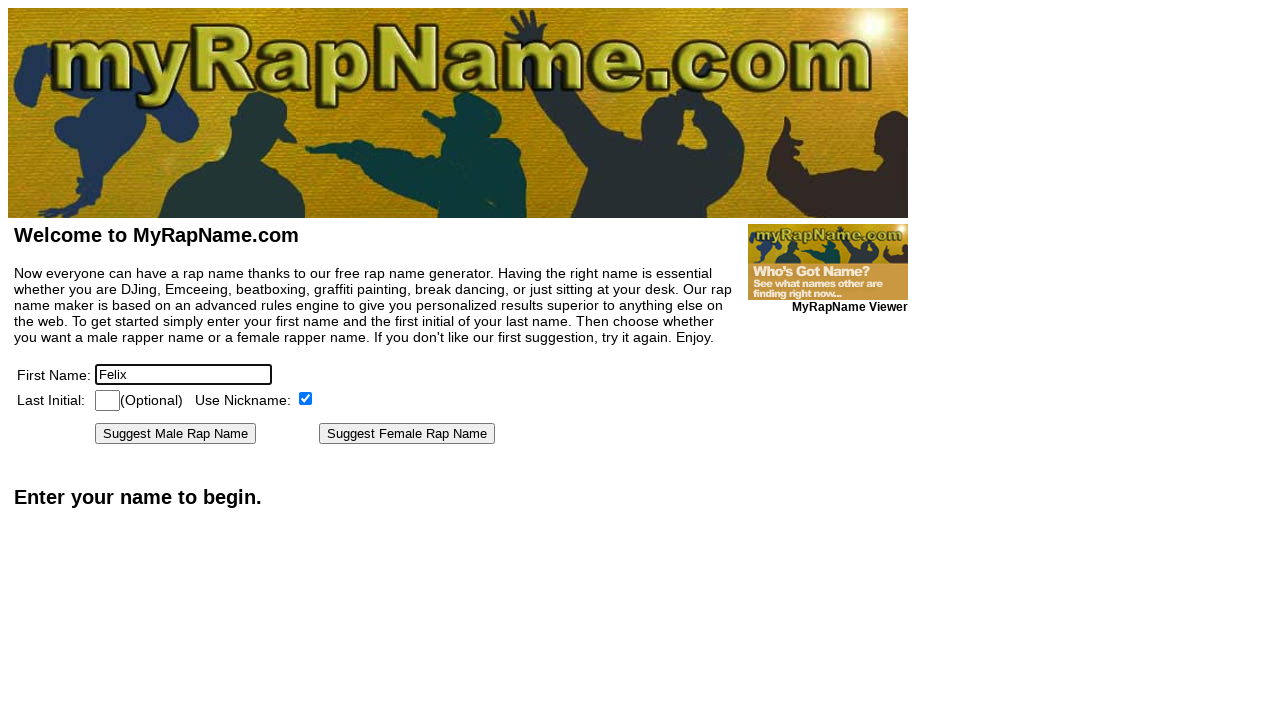

Filled last initial input with 'F' on [name=lastinitial]
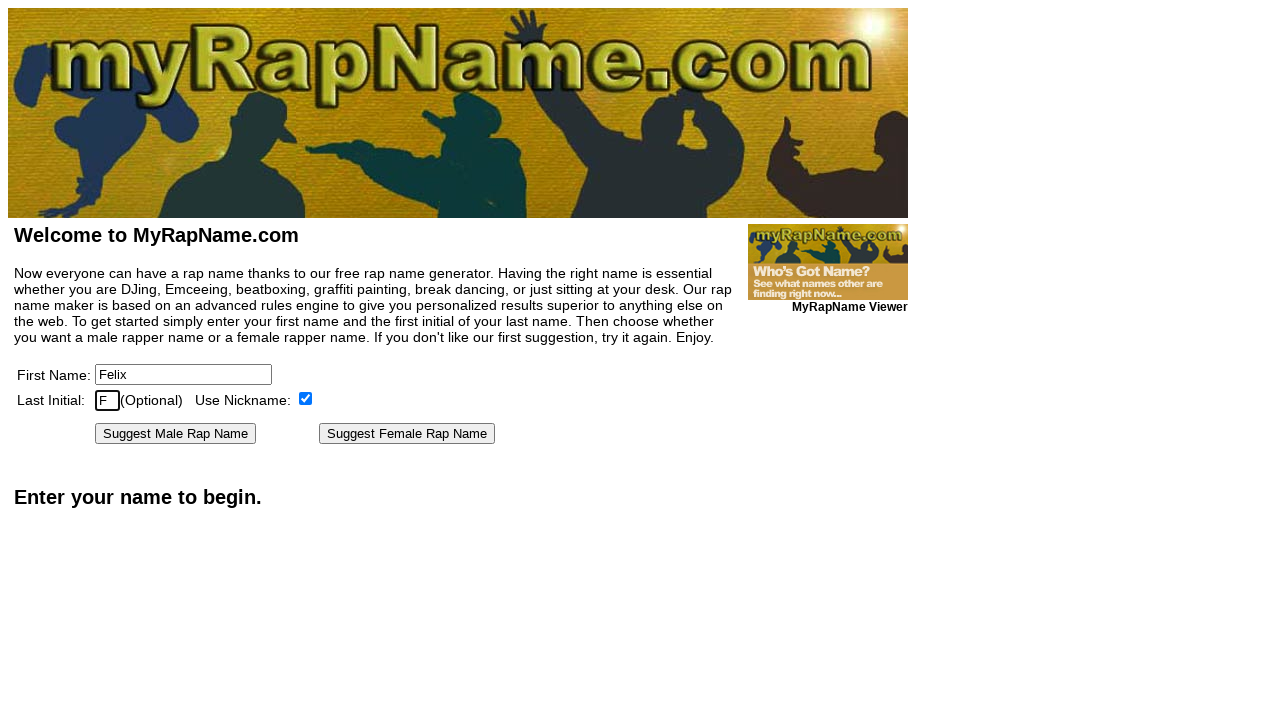

Clicked 'Suggest Male Rap Name' button at (176, 434) on text=Suggest Male Rap Name
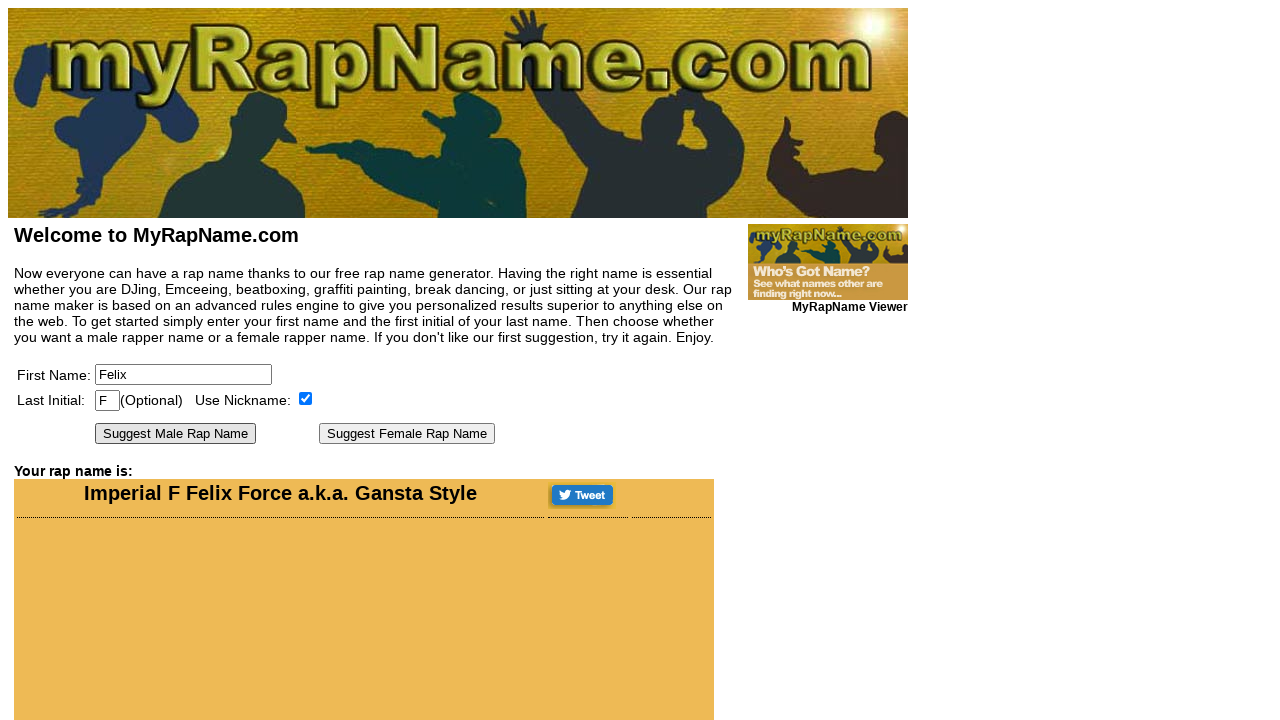

Male rap name suggestion loaded successfully
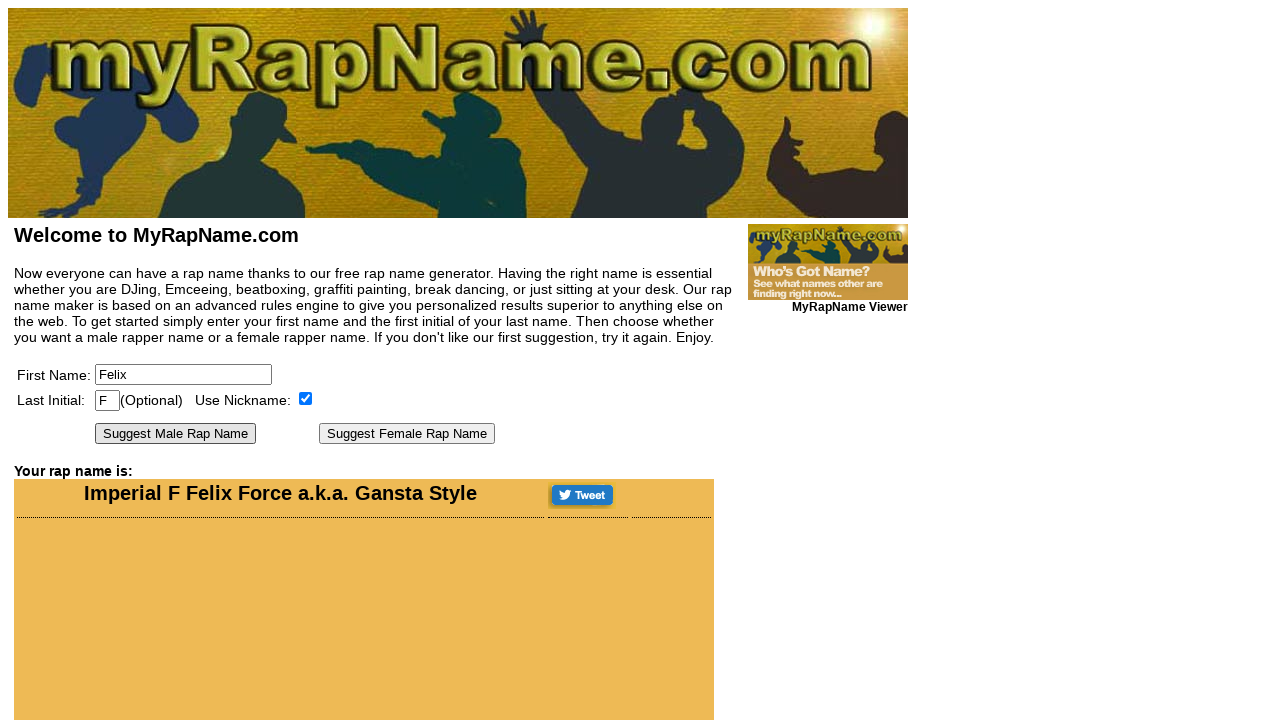

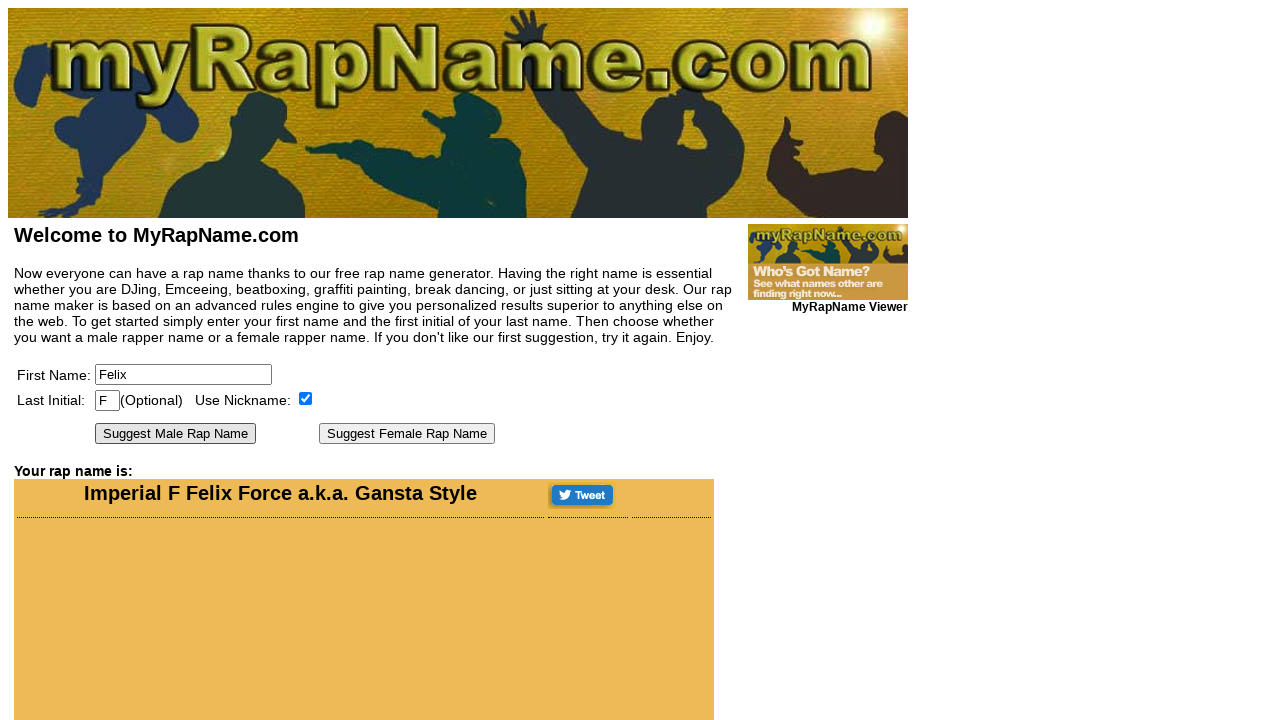